Automates user registration by filling in personal details (first name, last name) and credentials (username, password) on a flight booking registration form.

Starting URL: https://vins-udemy.s3.amazonaws.com/docker/docker-book-flight.html

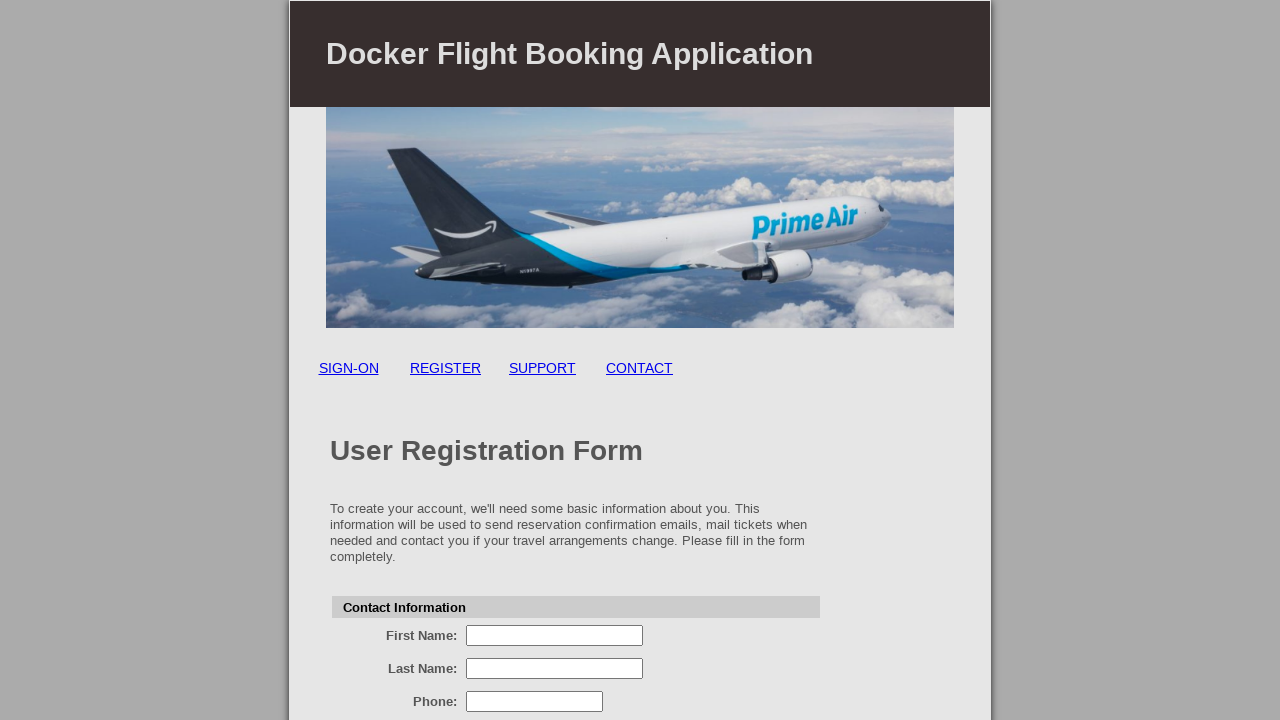

Waited for registration form to load - first name field visible
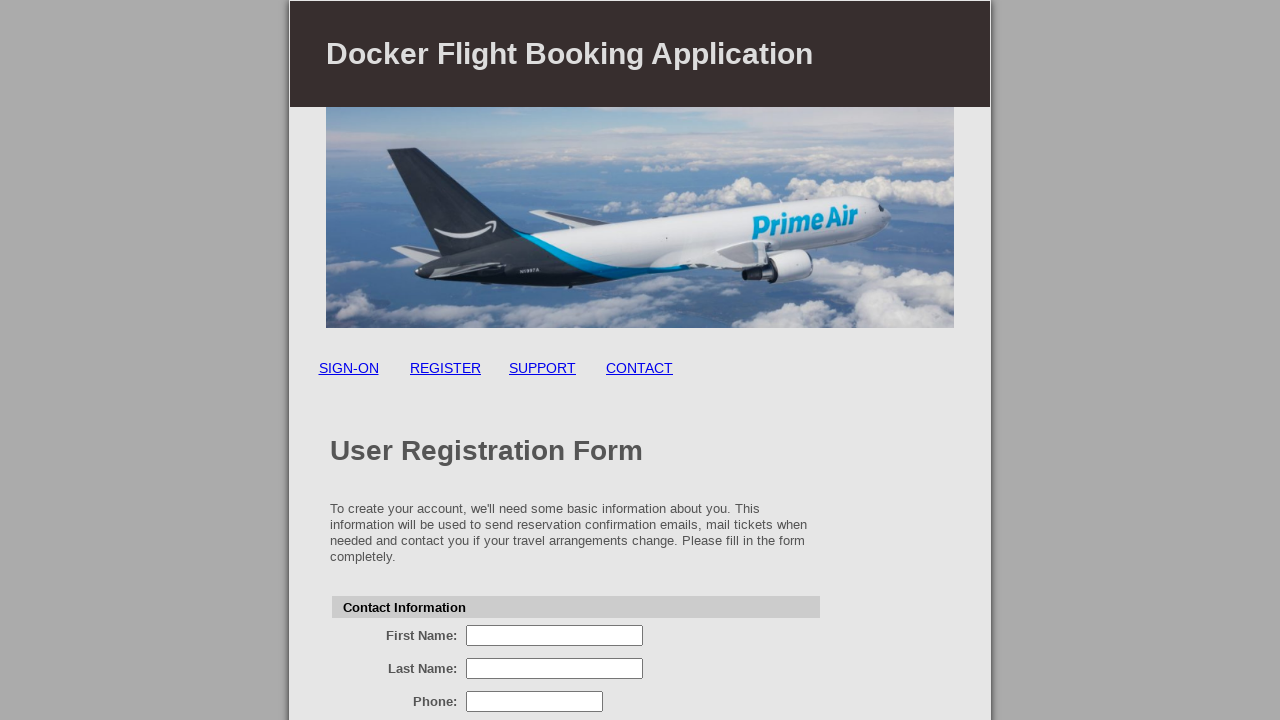

Filled first name field with 'John' on input[name='firstName']
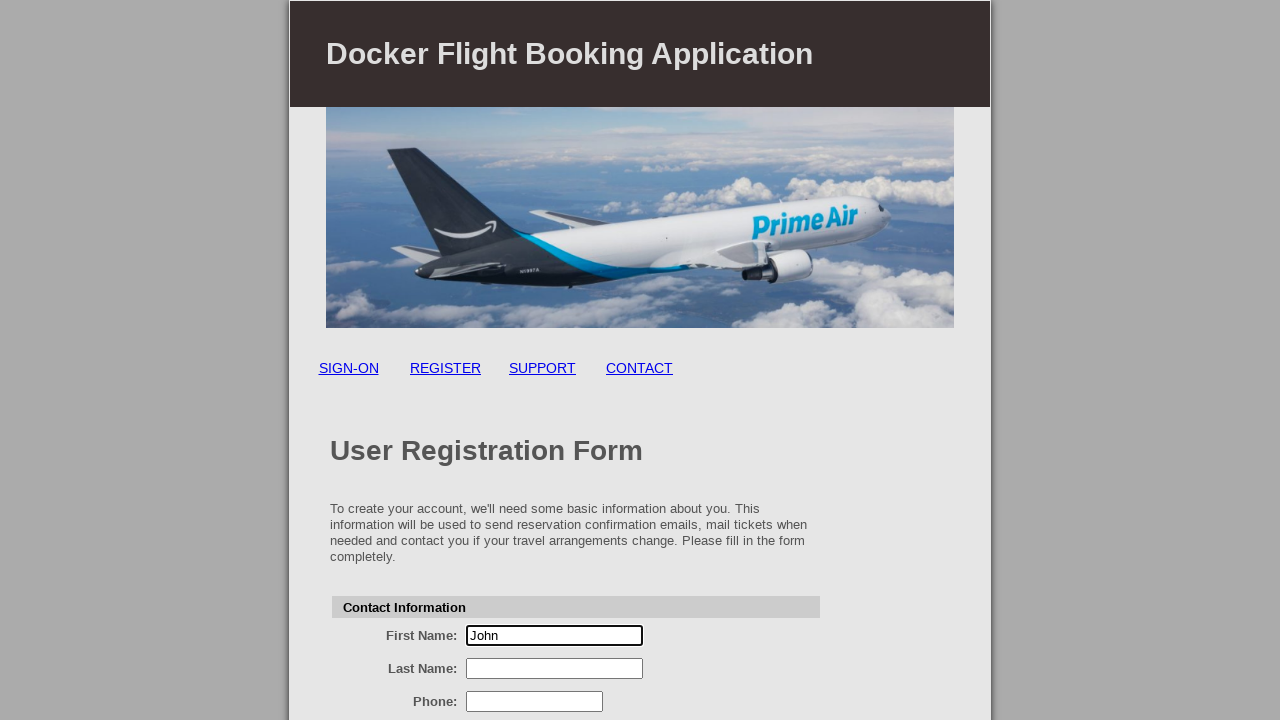

Filled last name field with 'Smith' on input[name='lastName']
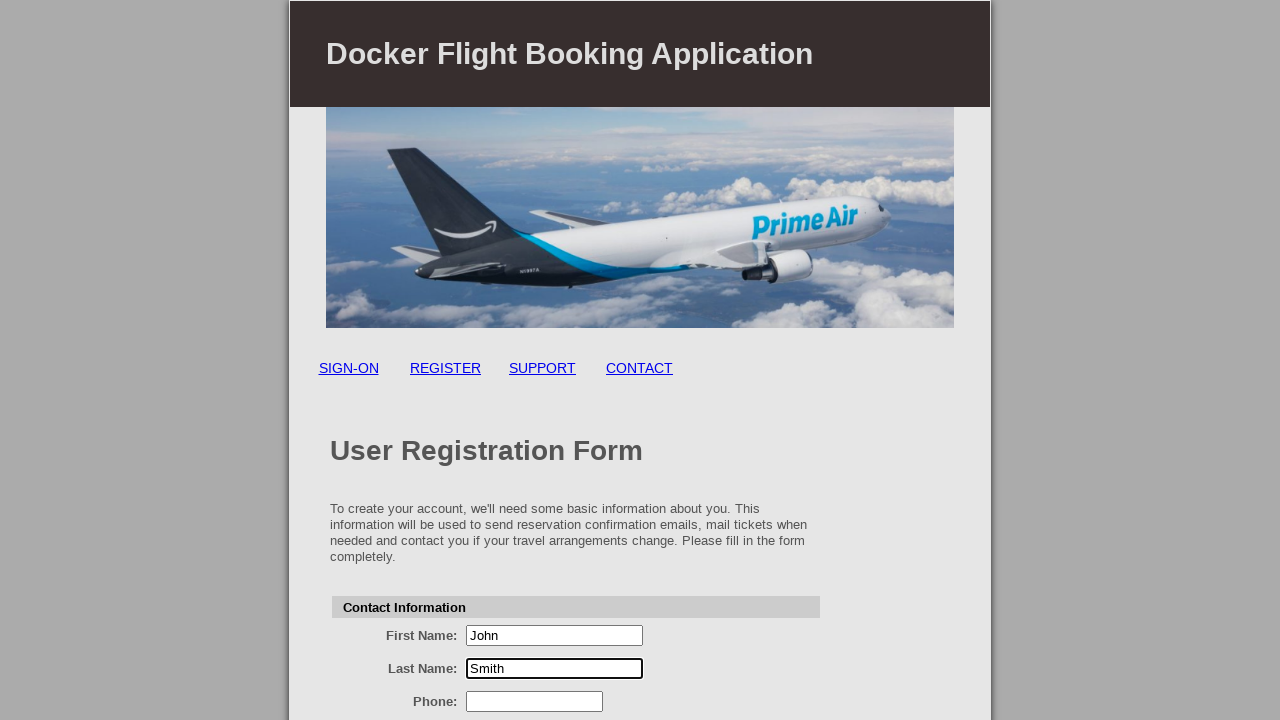

Filled email field with 'johnsmith2024@example.com' on input[name='email']
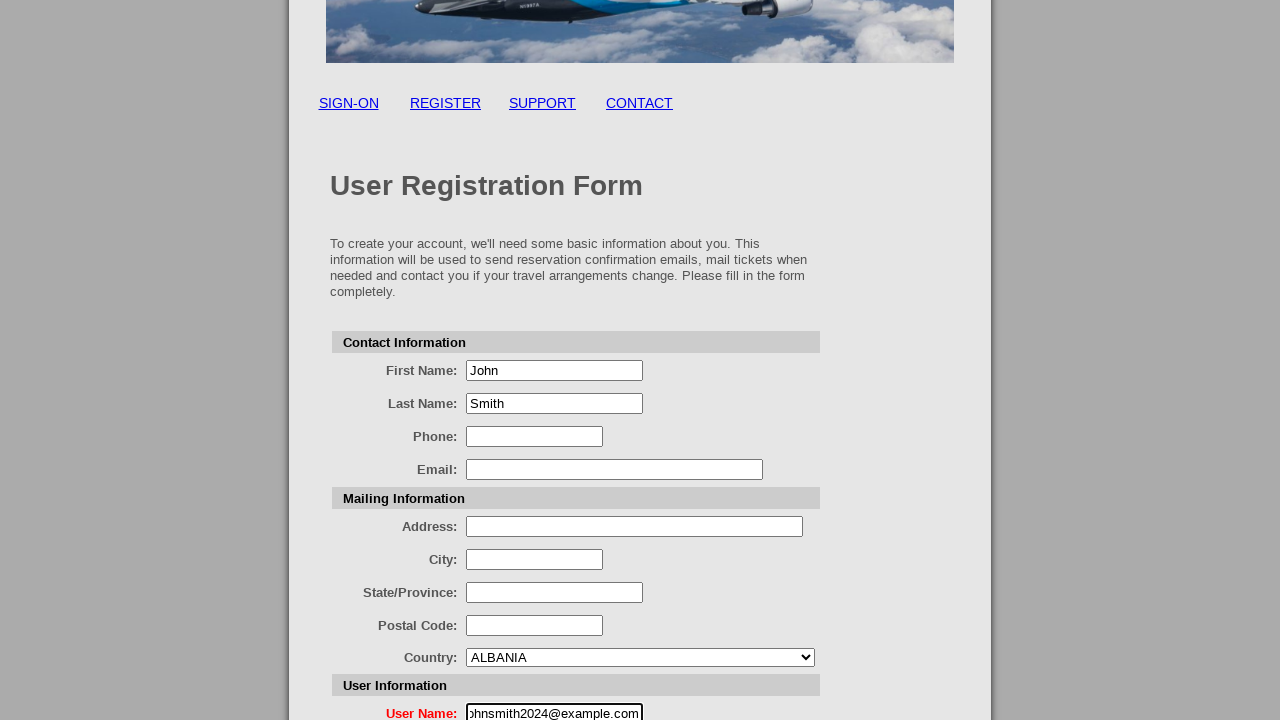

Filled password field with 'SecurePass123!' on input[name='password']
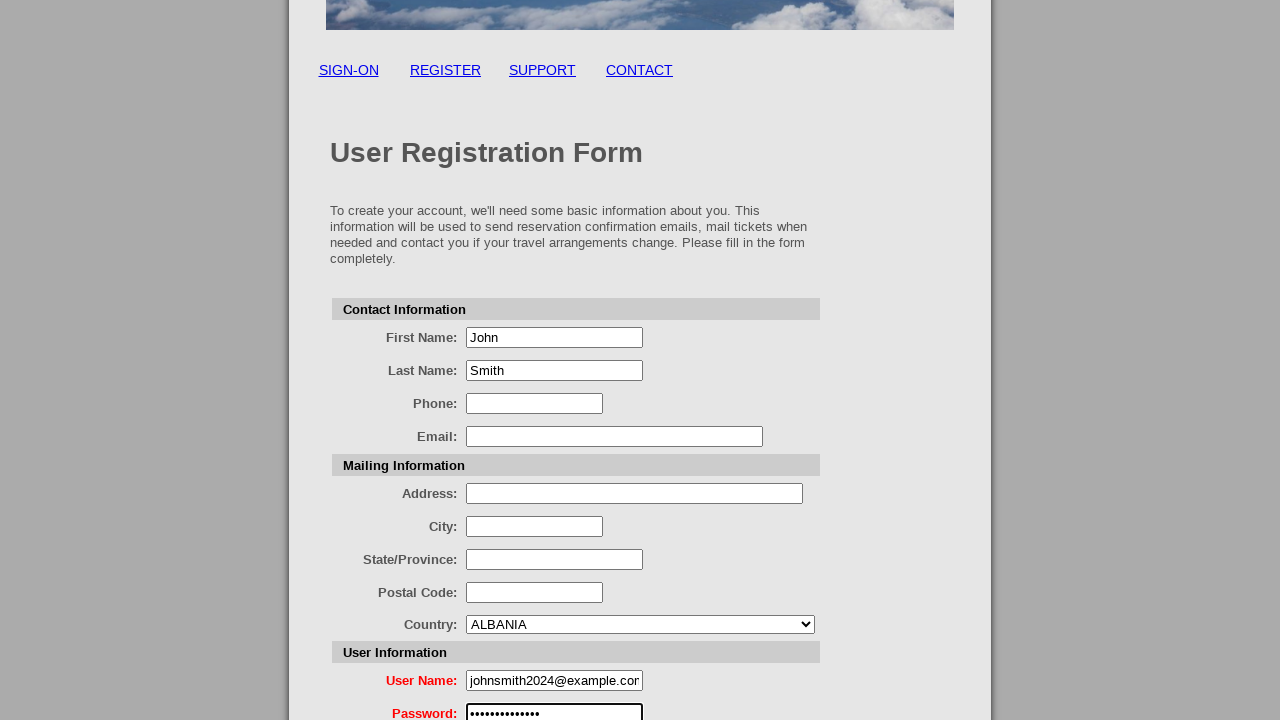

Filled confirm password field with 'SecurePass123!' on input[name='confirmPassword']
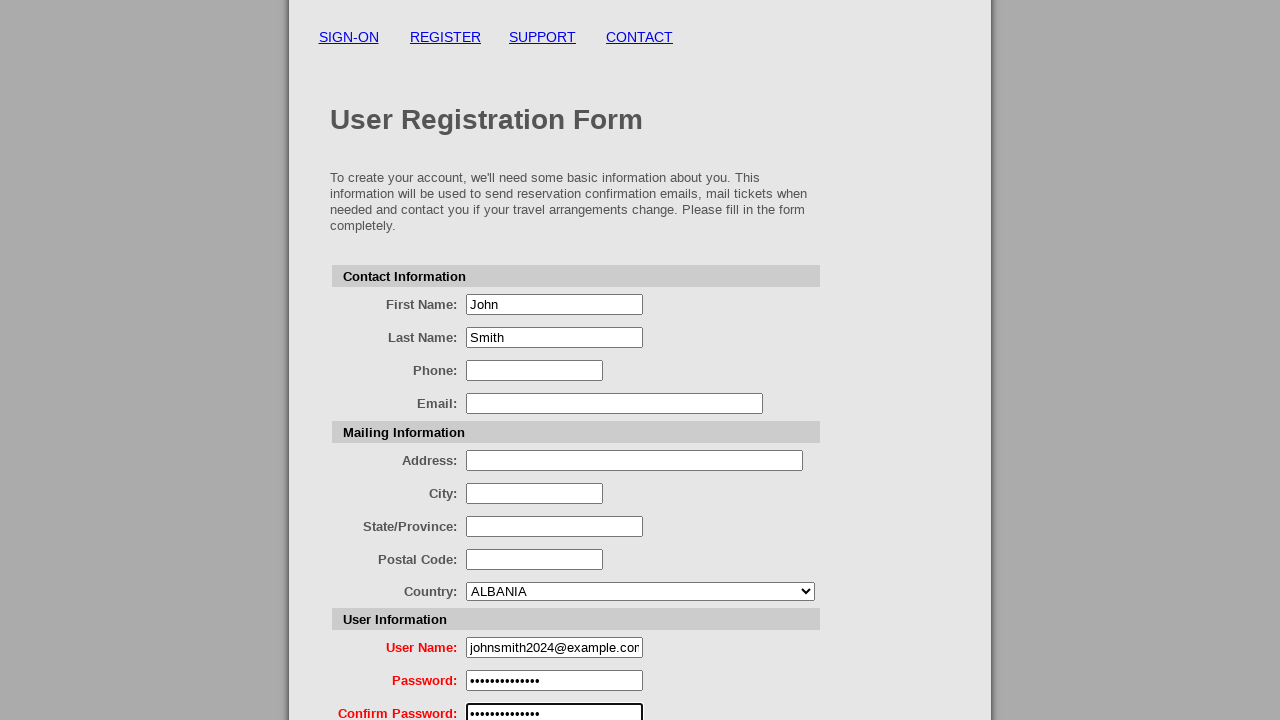

Clicked register button to submit the registration form at (580, 636) on input[name='register']
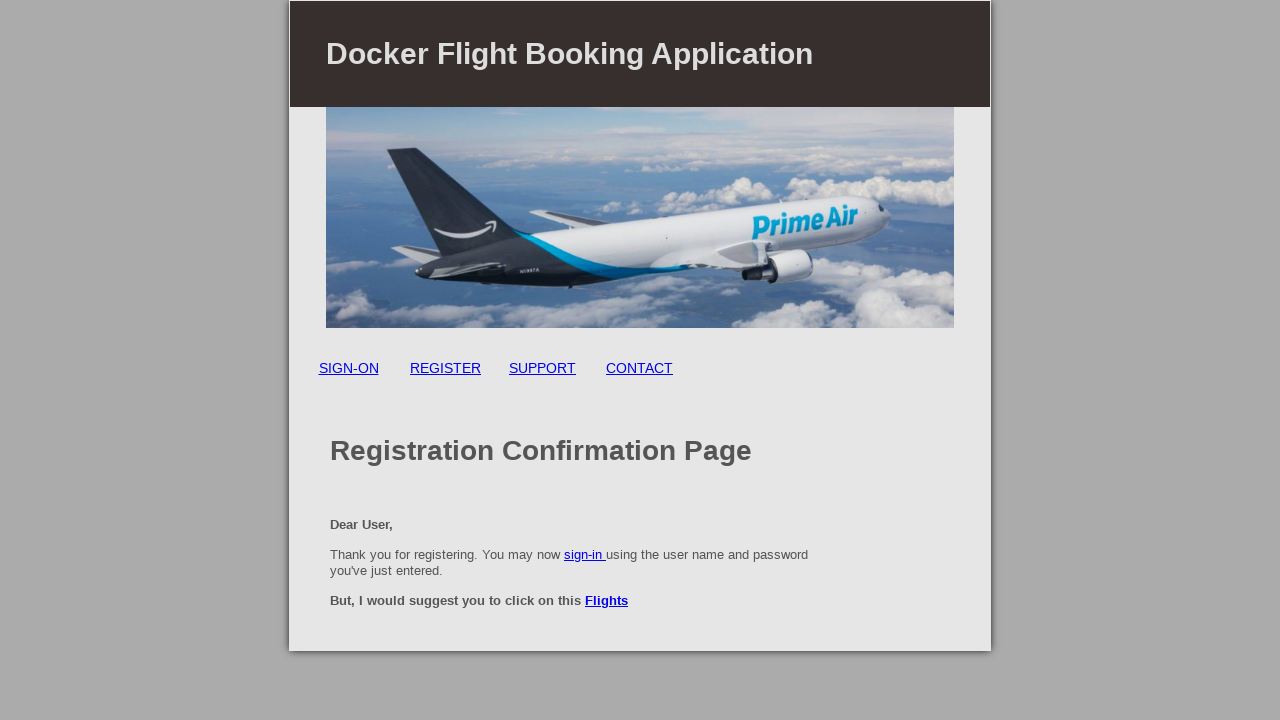

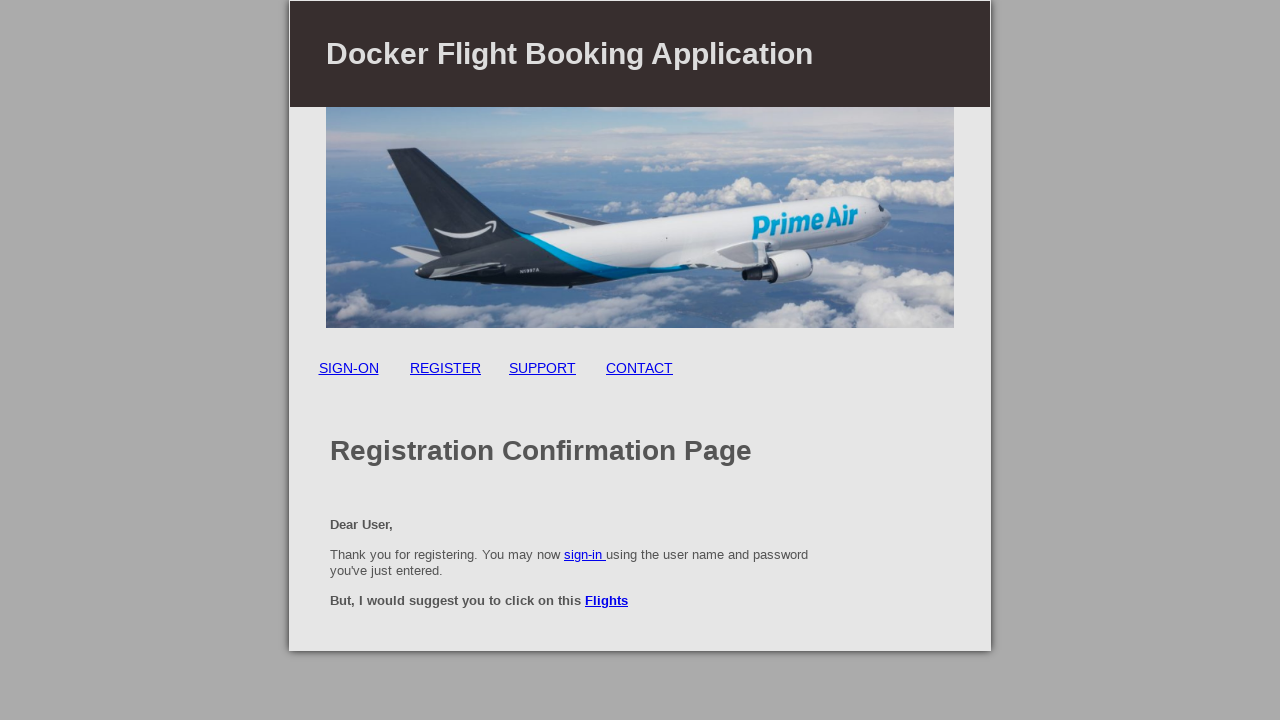